Tests a verification button click and waits for a success message to appear

Starting URL: http://suninjuly.github.io/wait1.html

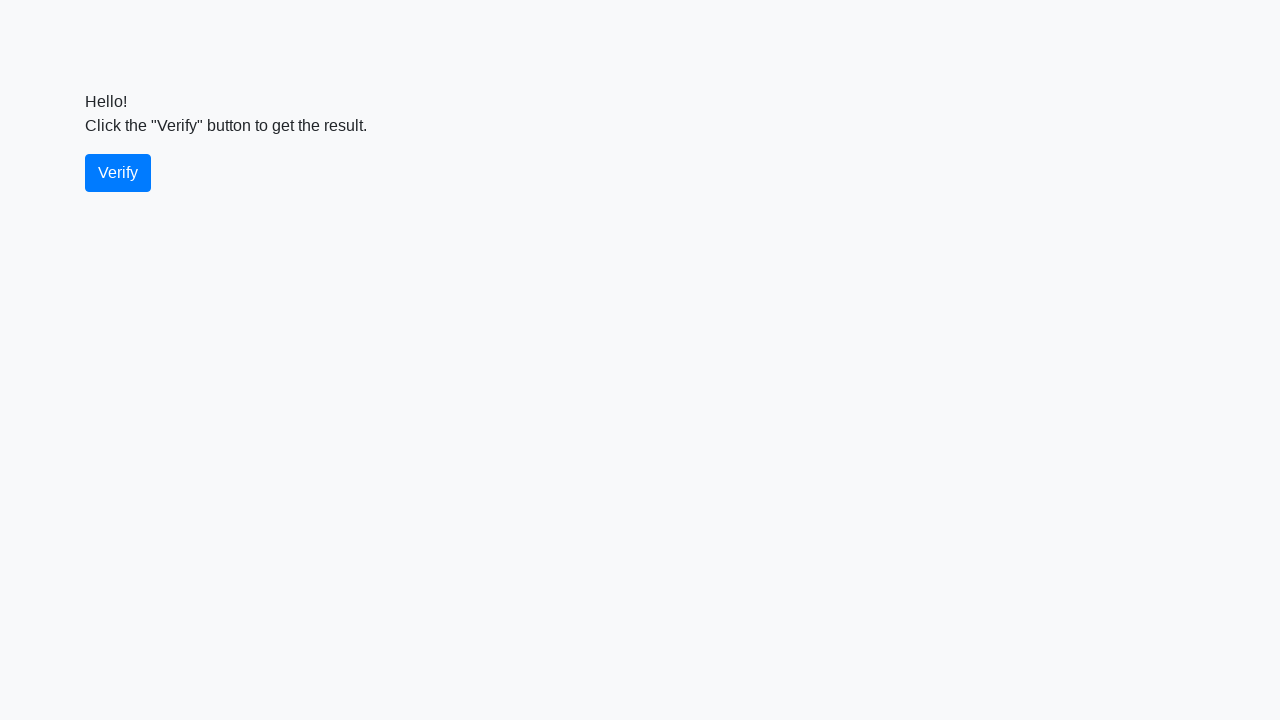

Clicked the verify button at (118, 173) on #verify
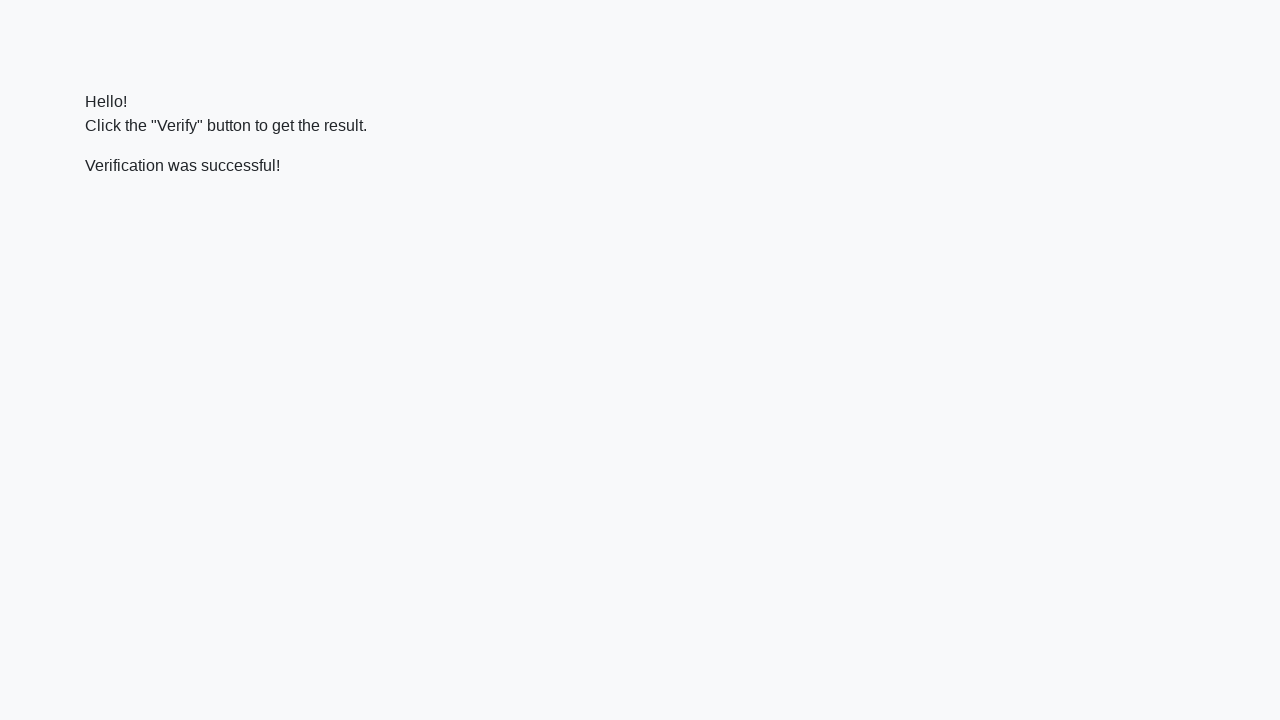

Verification message appeared on page
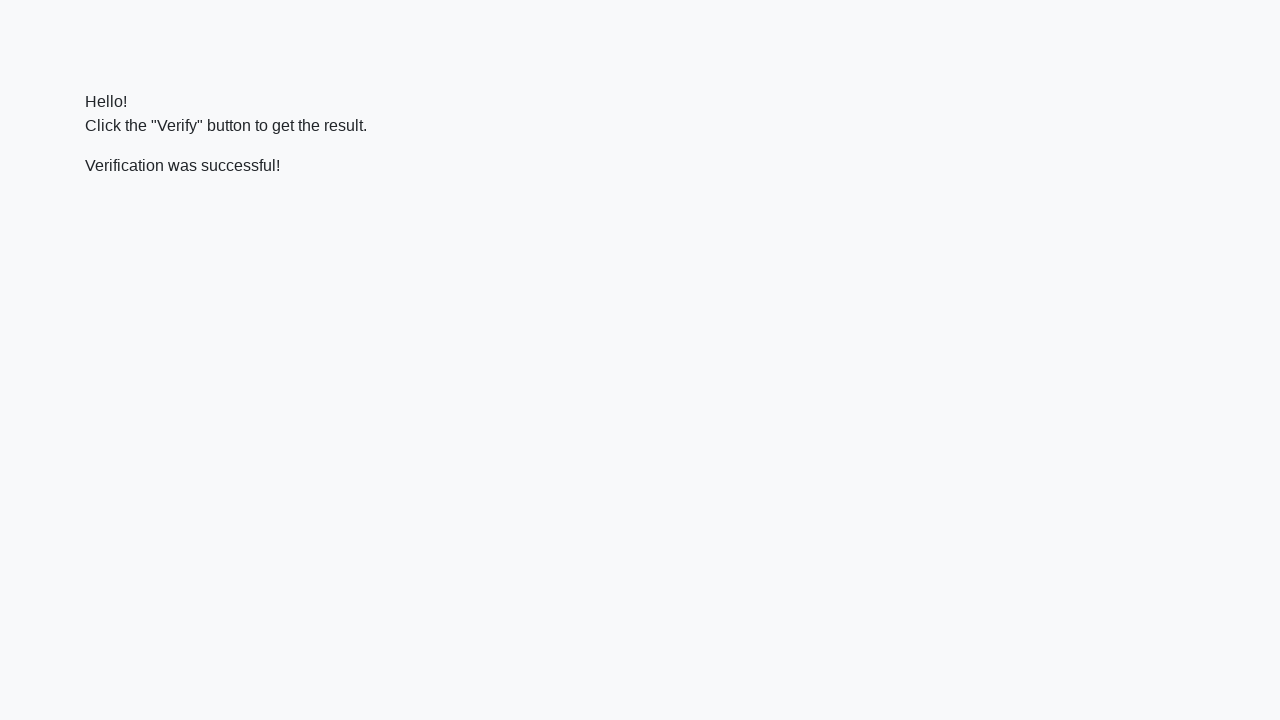

Verified that success message contains 'successful'
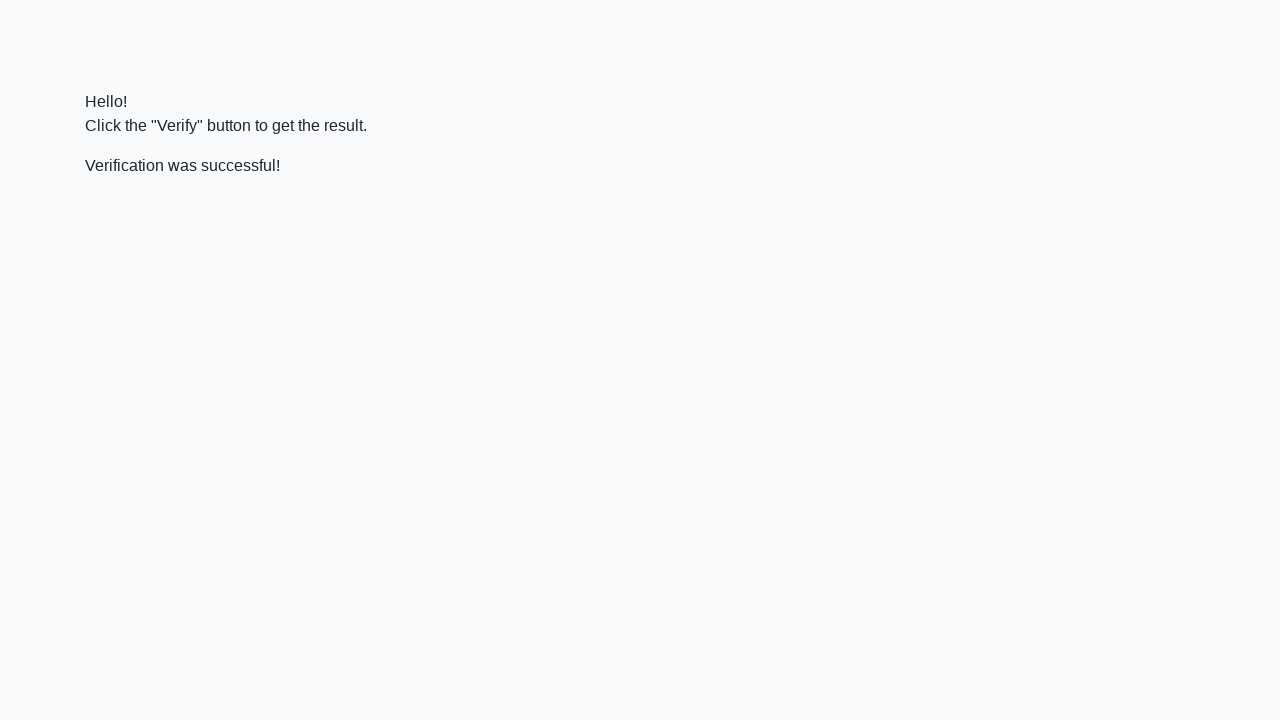

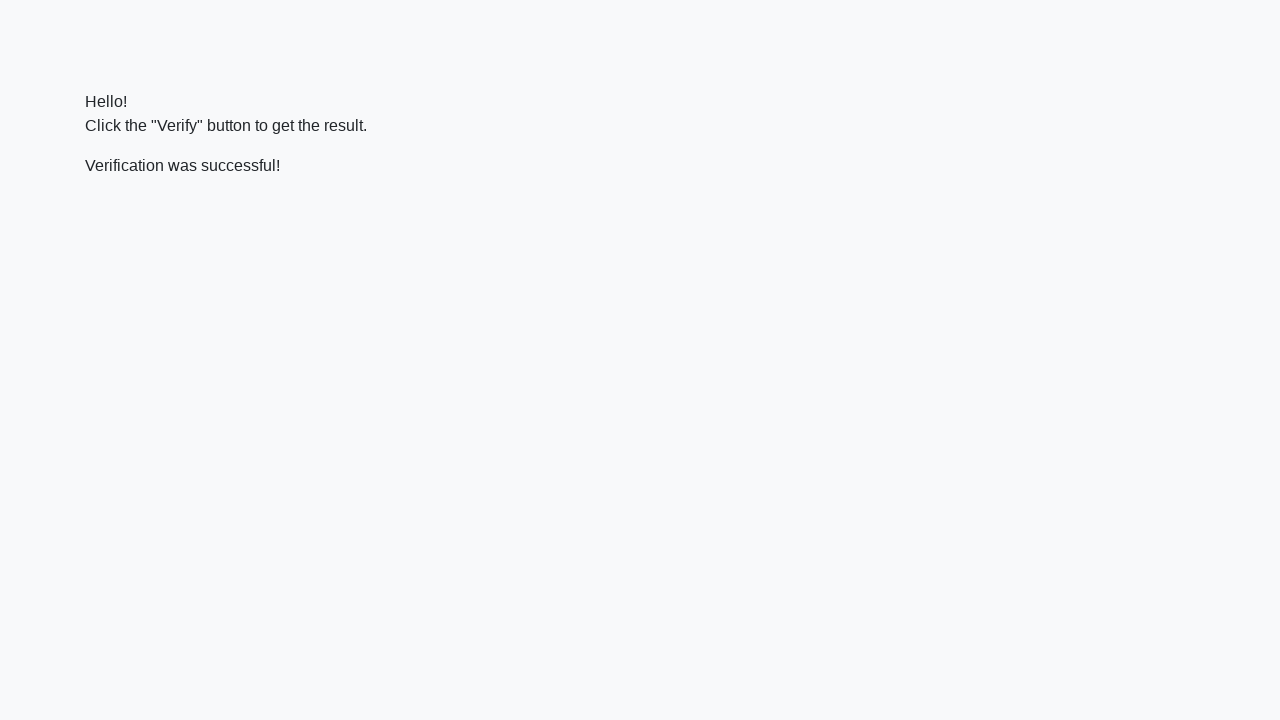